Tests a form submission by filling in first name, last name, and email address fields, then submitting the form by pressing Enter.

Starting URL: http://secure-retreat-92358.herokuapp.com/

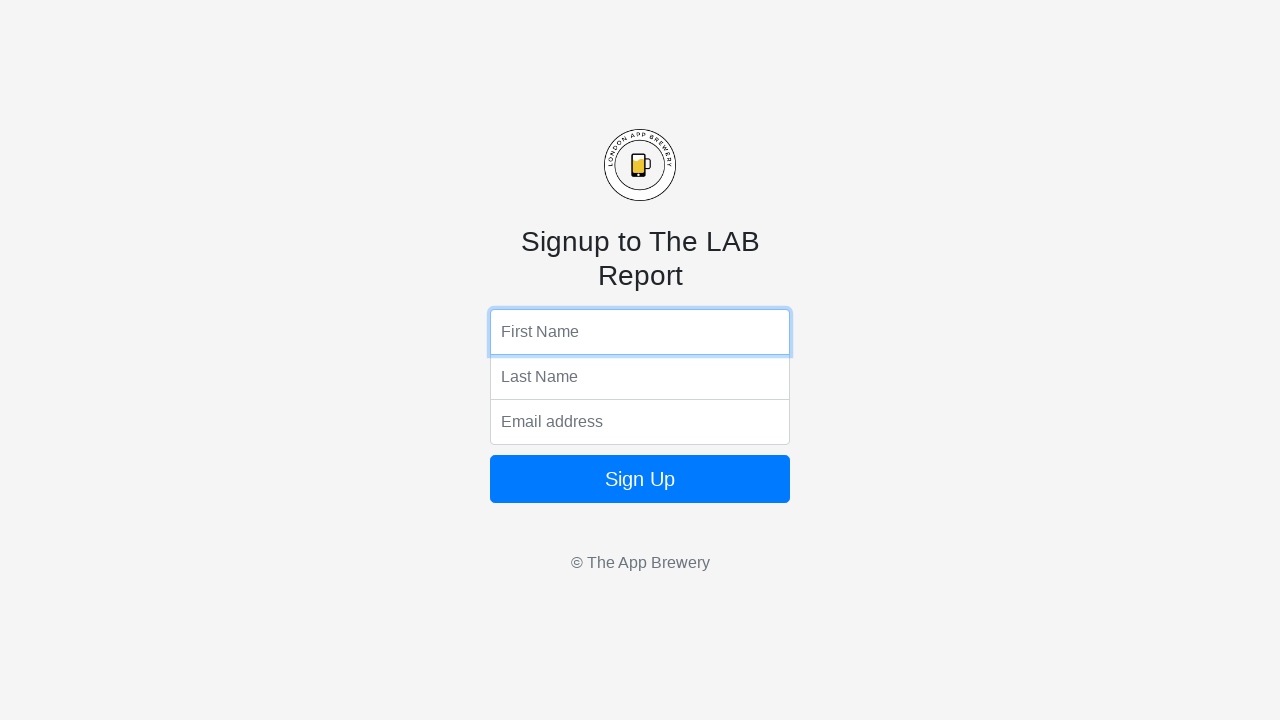

Filled first name field with 'Crash' on input[name='fName']
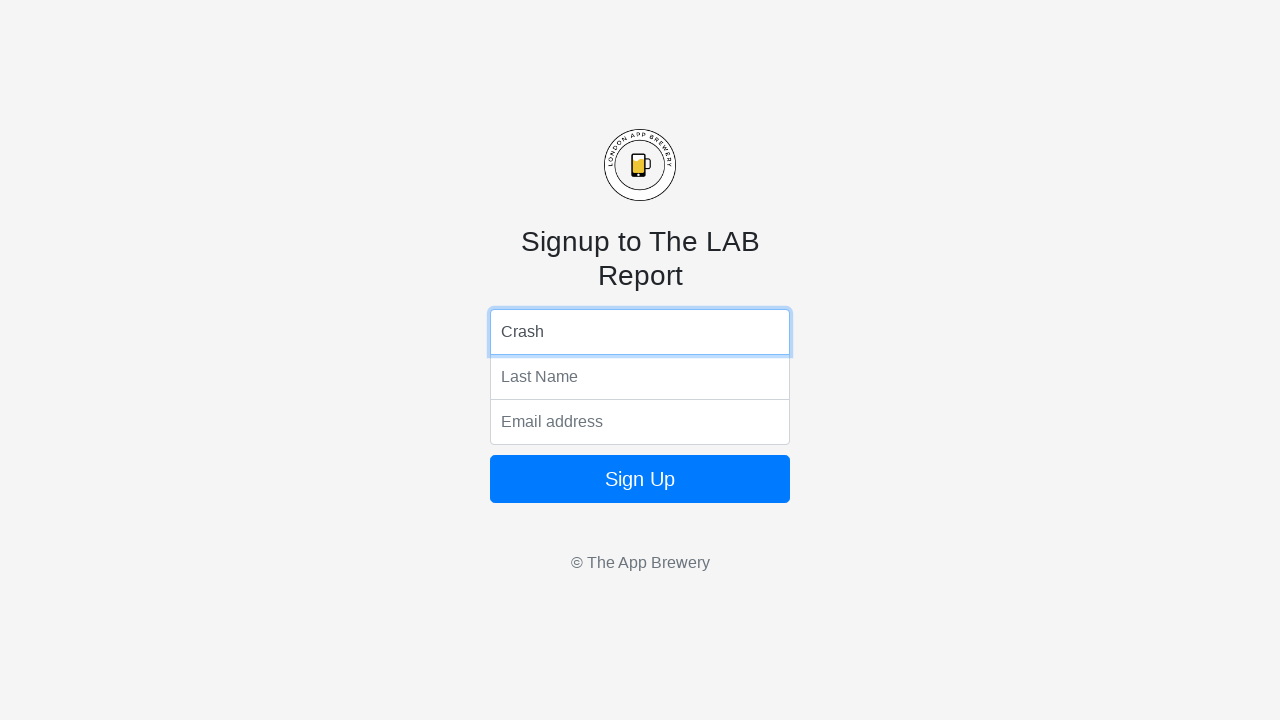

Filled last name field with 'Dummy' on input[name='lName']
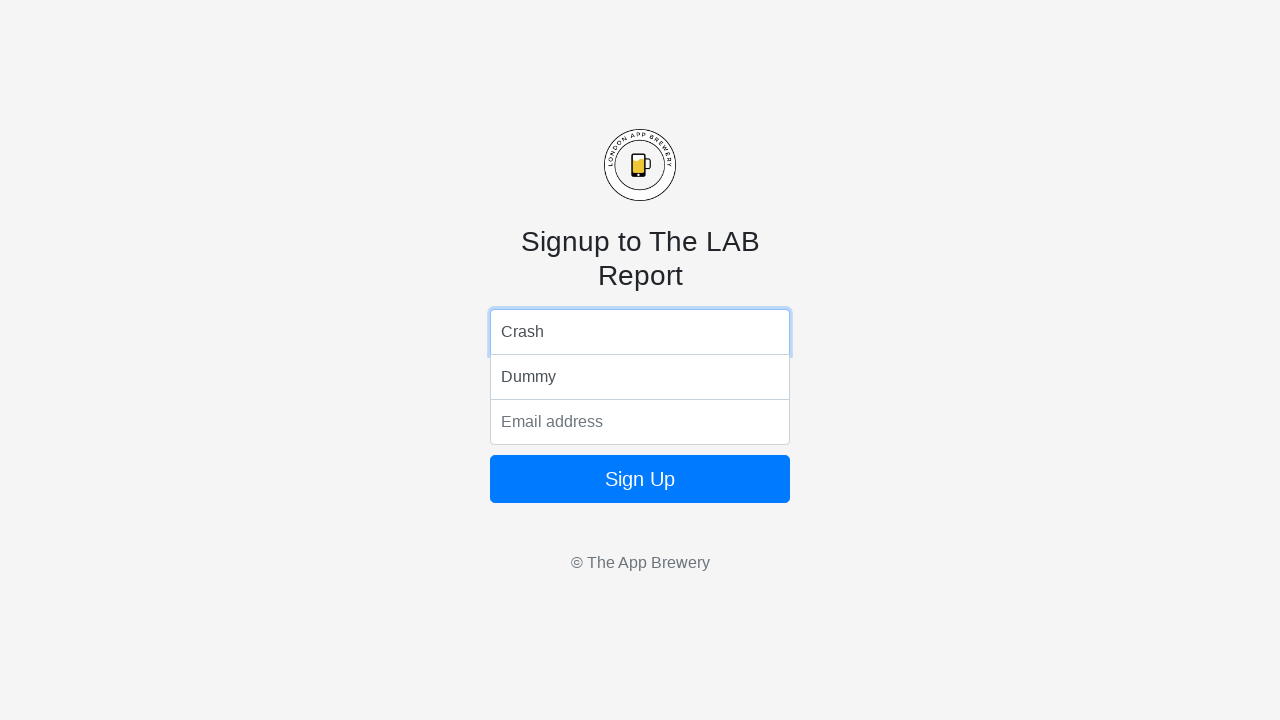

Filled email address field with 'crash.dummy@test.com' on input[name='email']
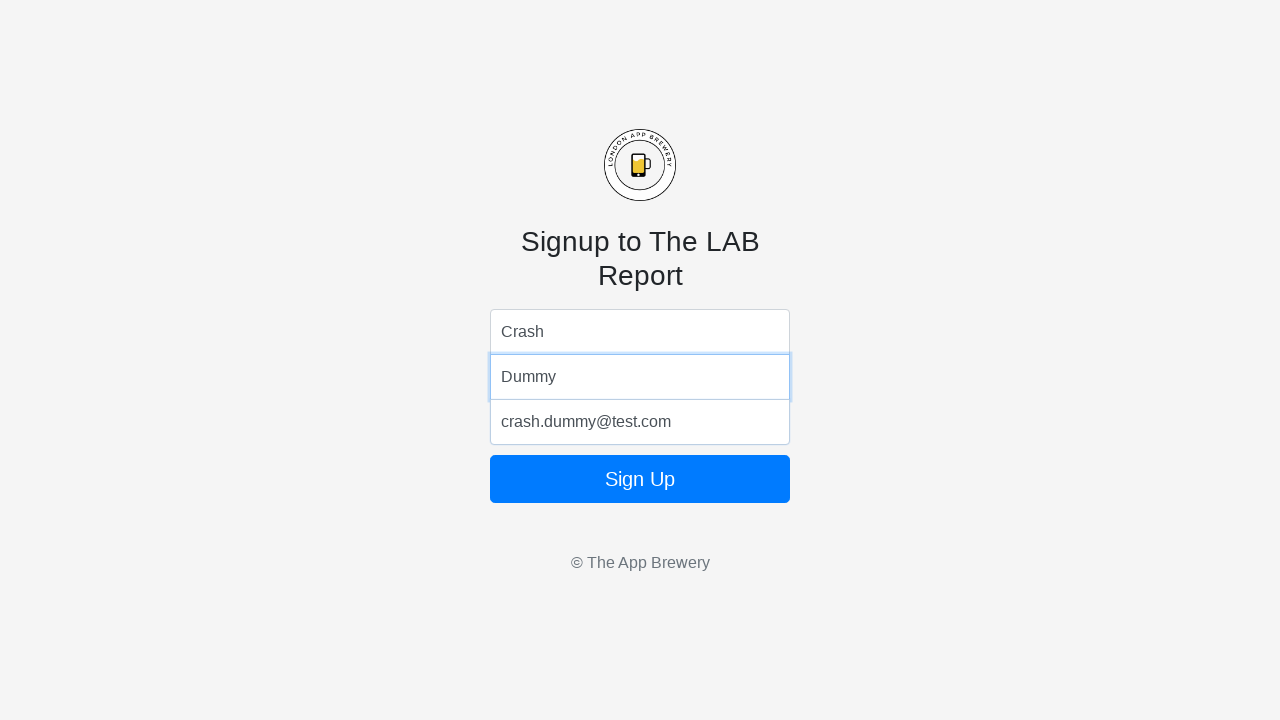

Pressed Enter to submit the form on input[name='email']
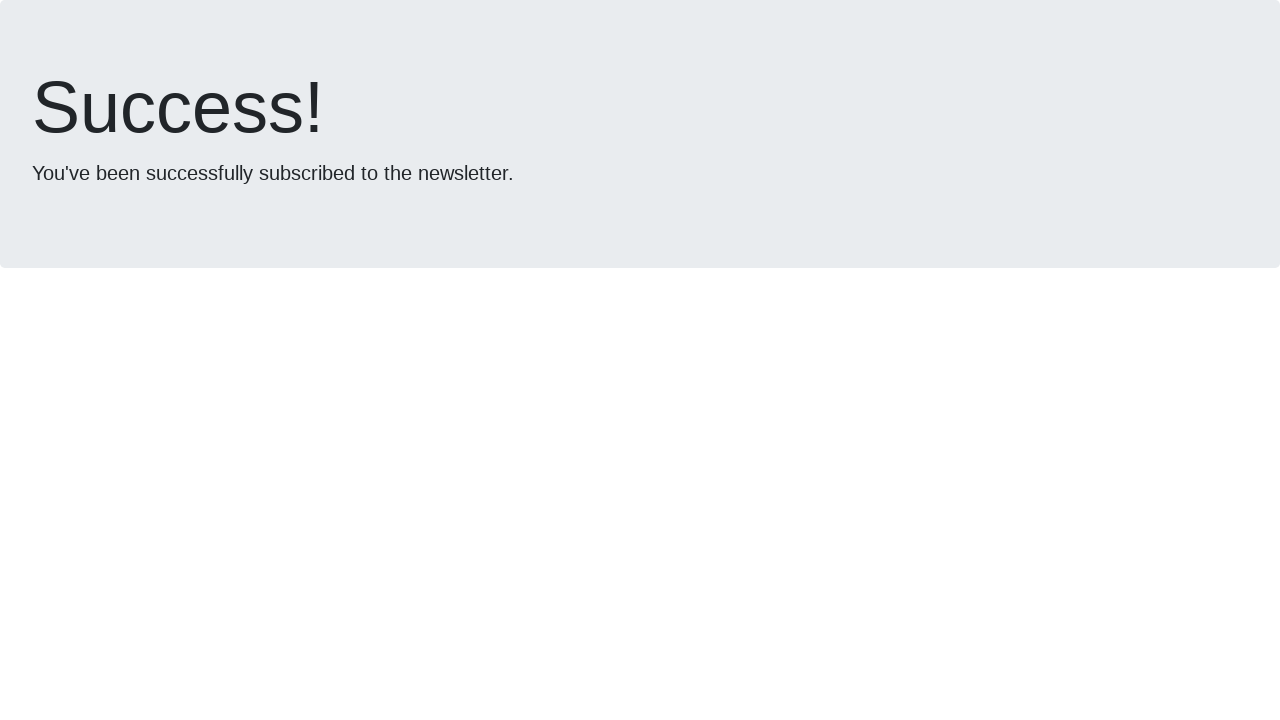

Waited 2 seconds for form submission to complete
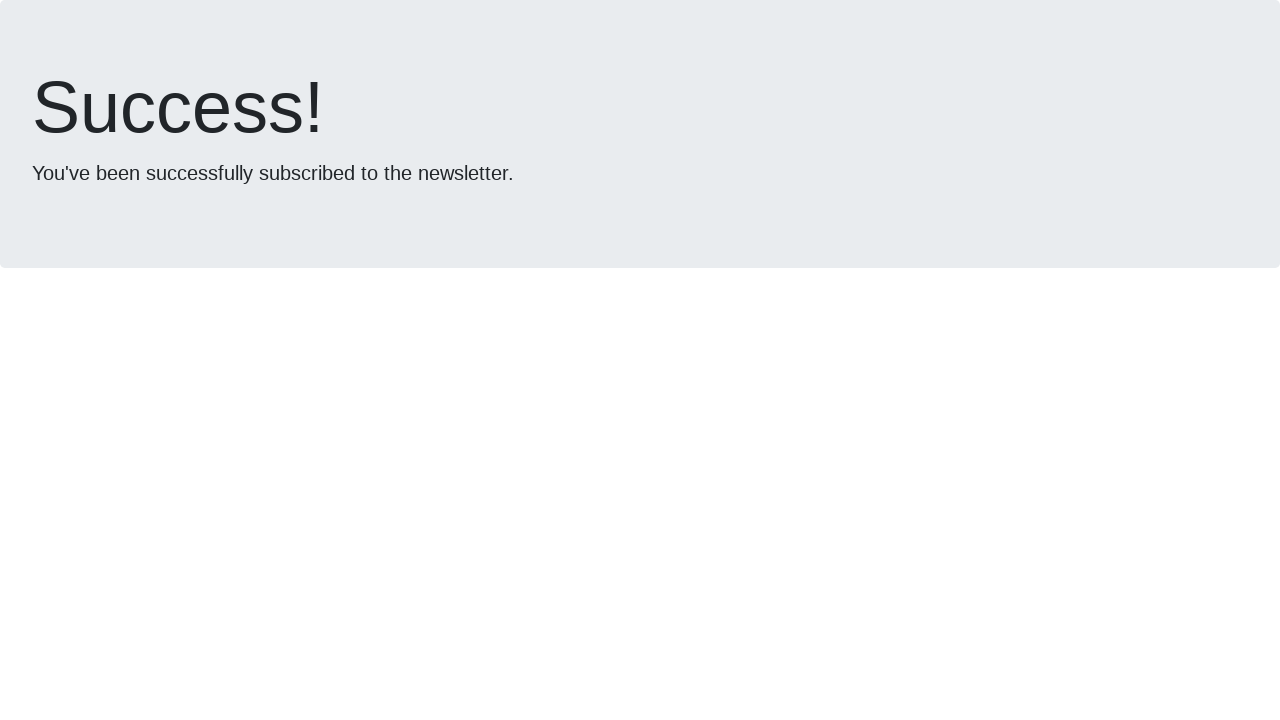

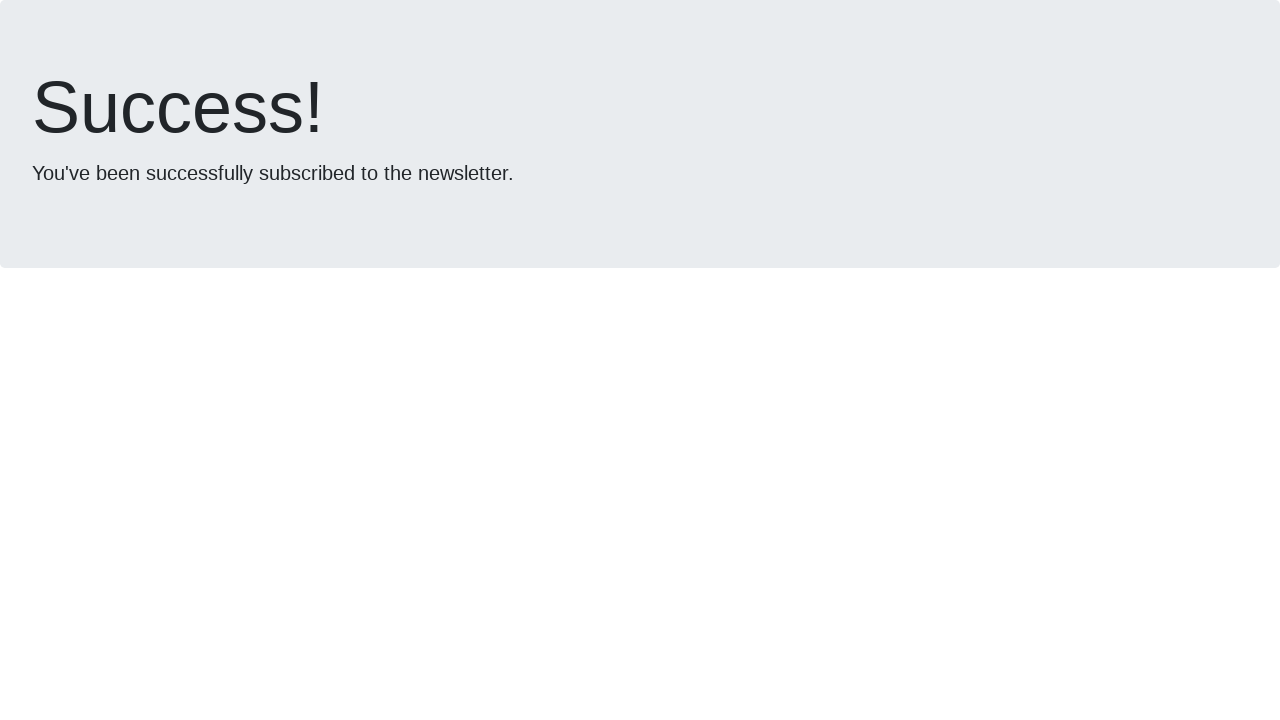